Navigates to the Demoblaze demo e-commerce site and verifies the page loads successfully

Starting URL: https://www.demoblaze.com/

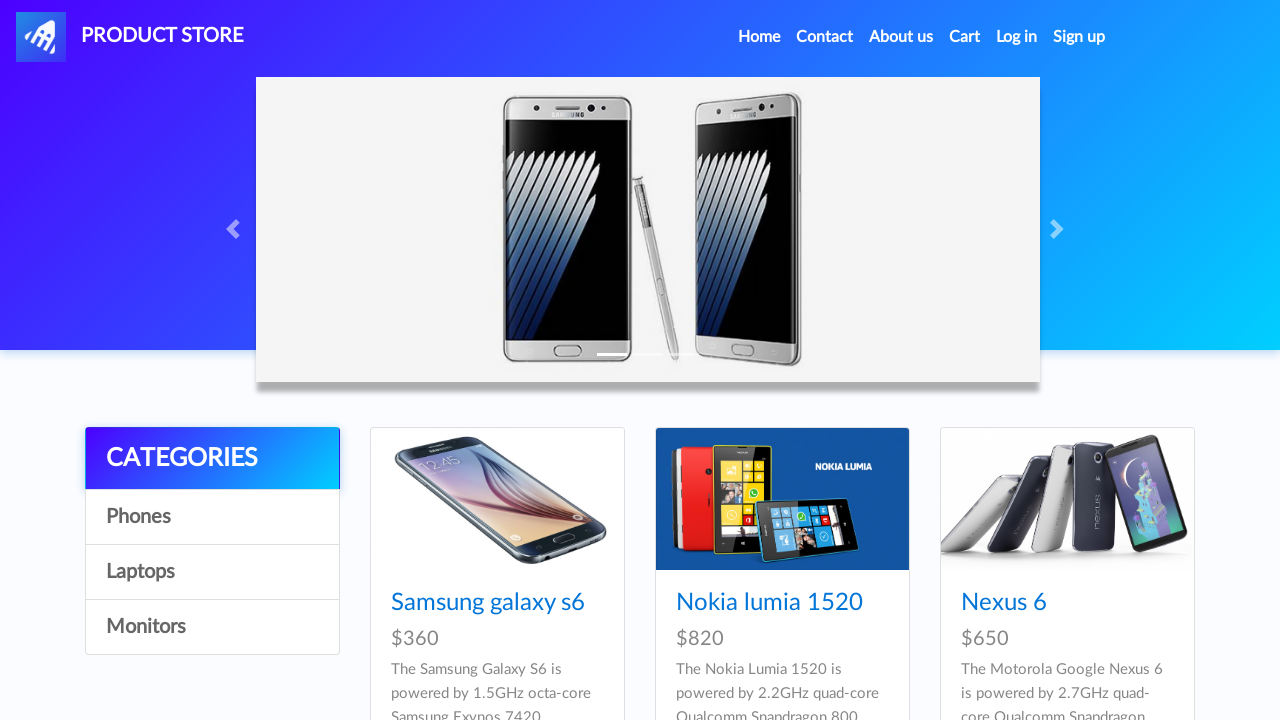

Navigated to Demoblaze home page and waited for network idle
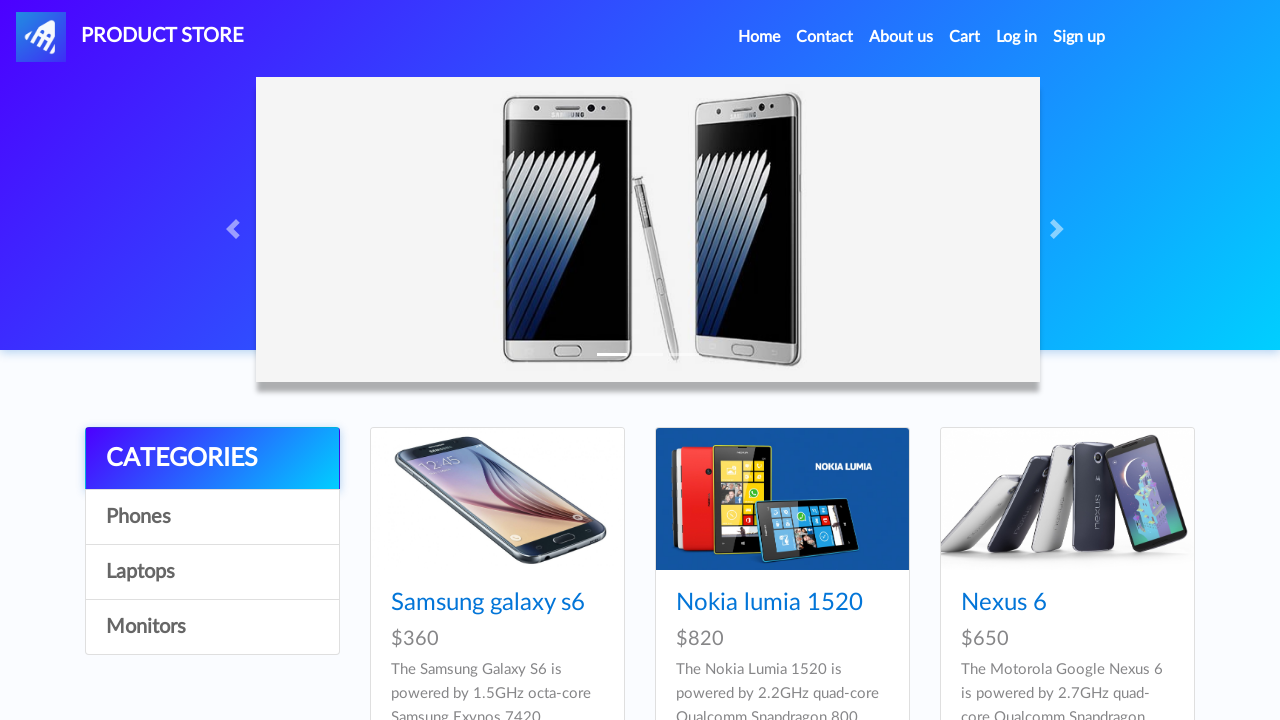

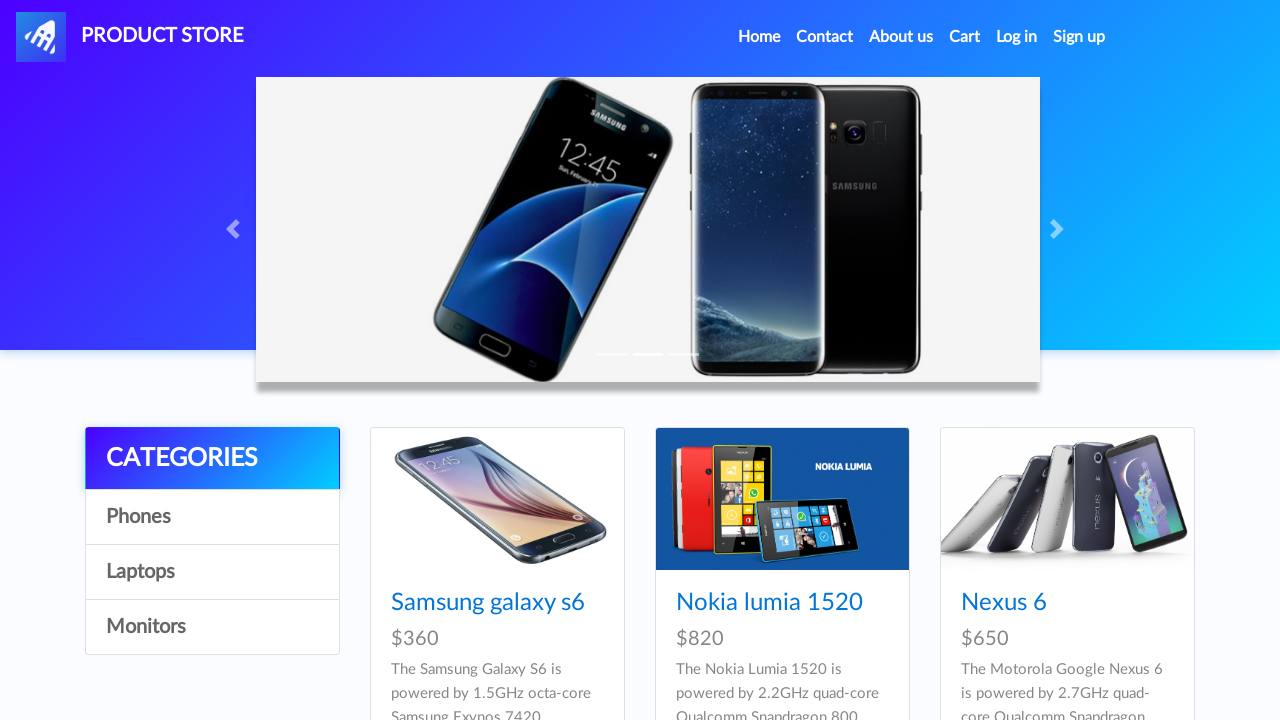